Navigates to Tesla France homepage and verifies the meta description contains expected content

Starting URL: https://www.tesla.com/fr_FR/

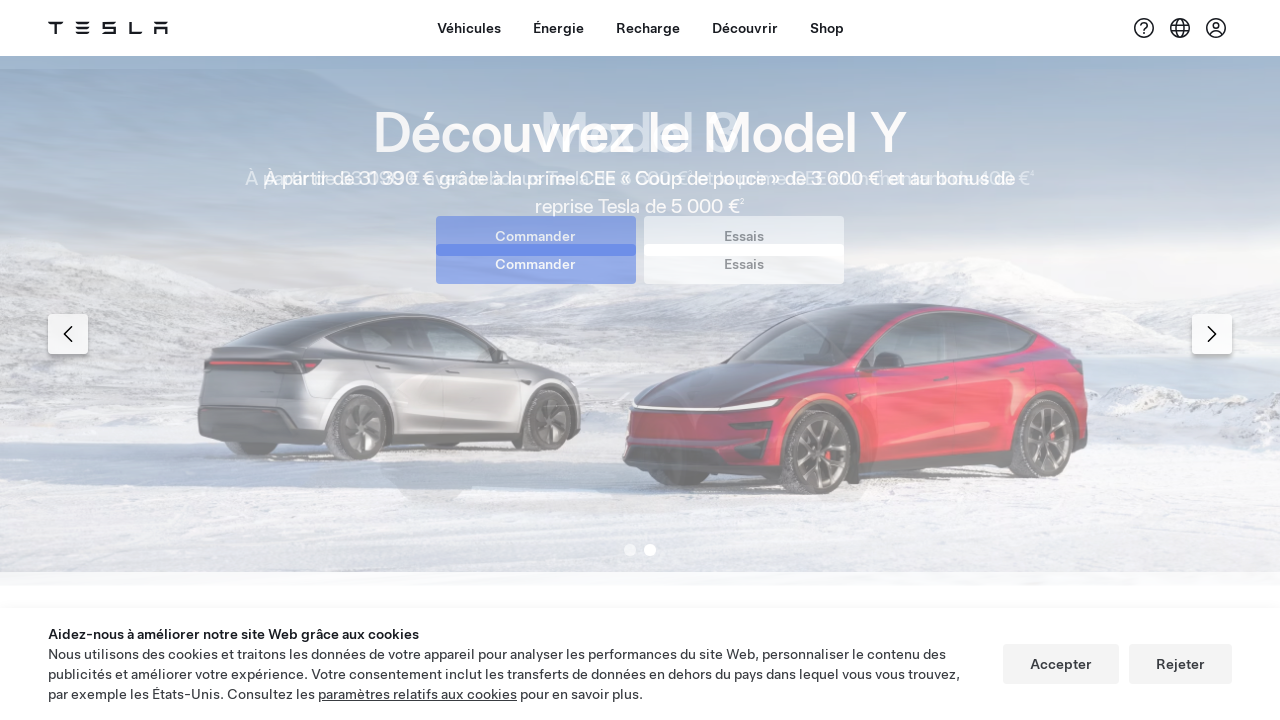

Waited for page to load (domcontentloaded)
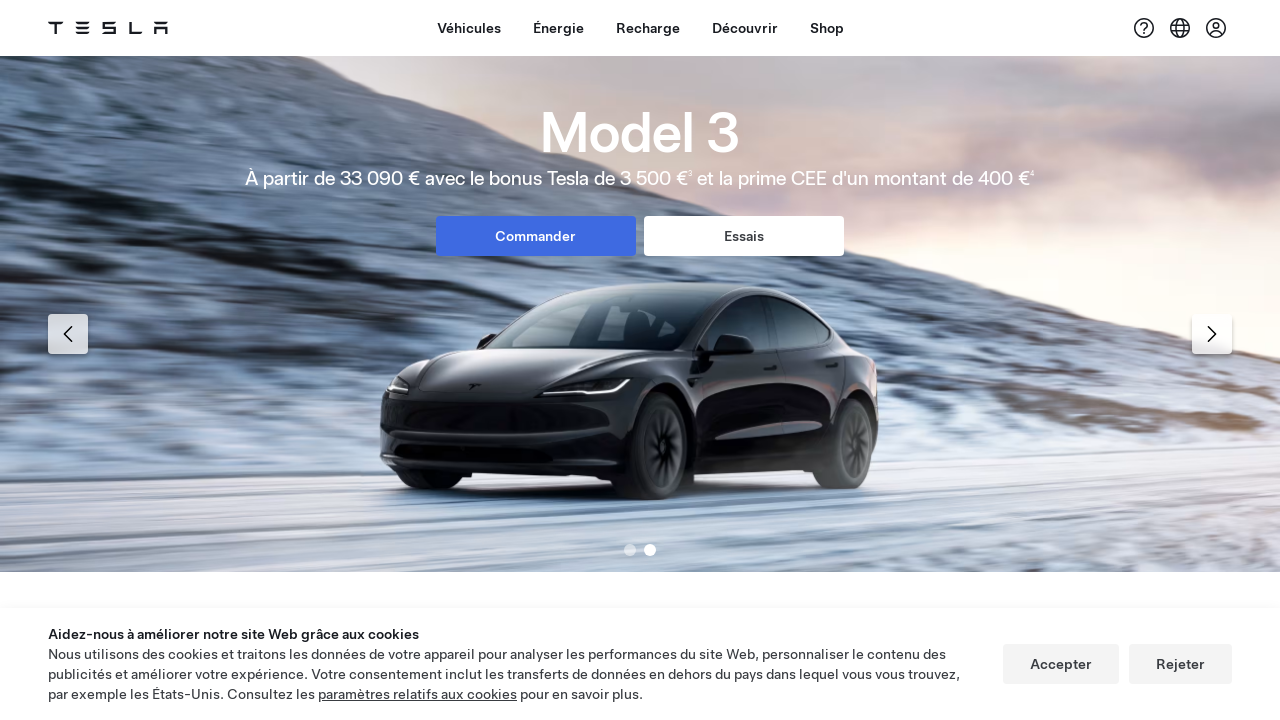

Retrieved meta description content
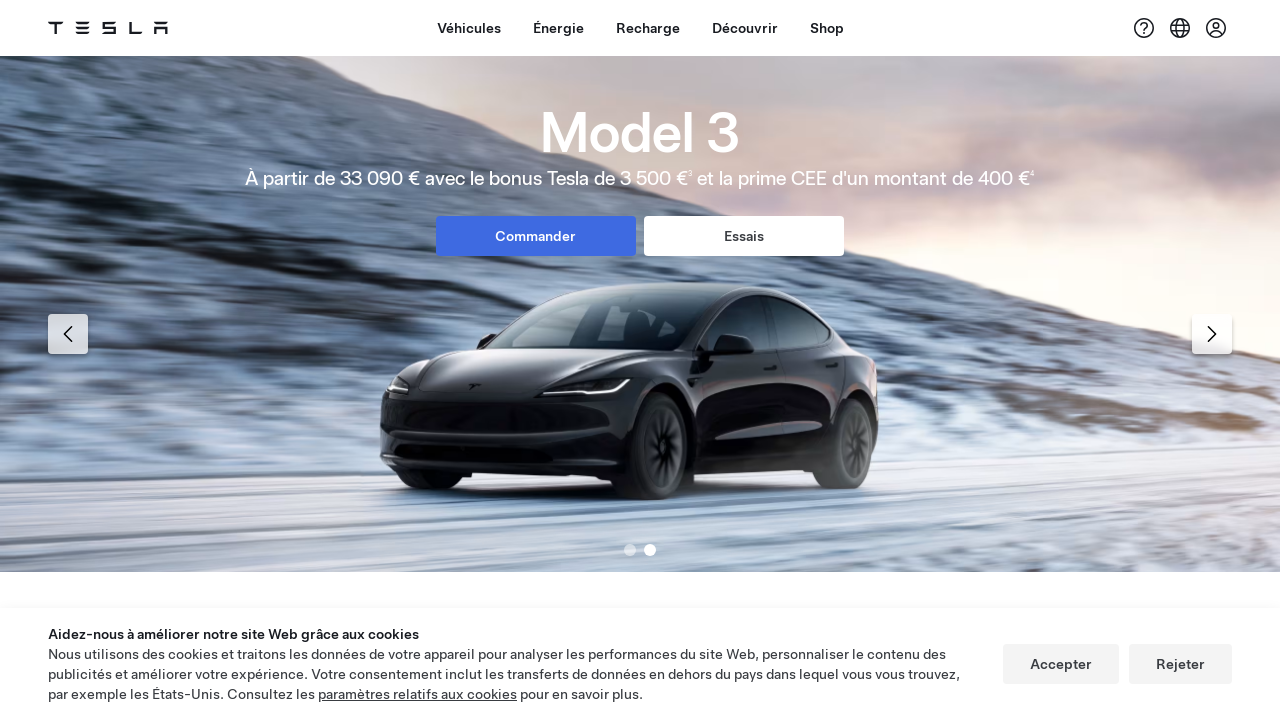

Verified meta description contains 'Tesla' or 'électrique'
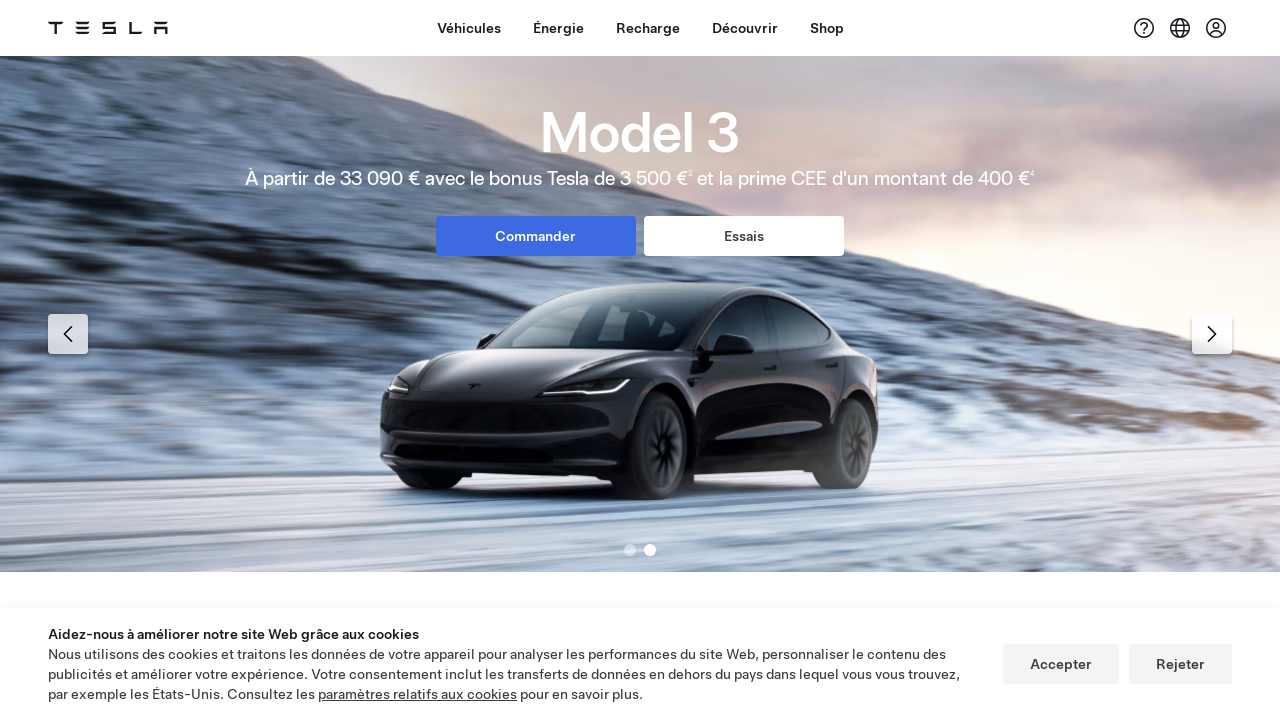

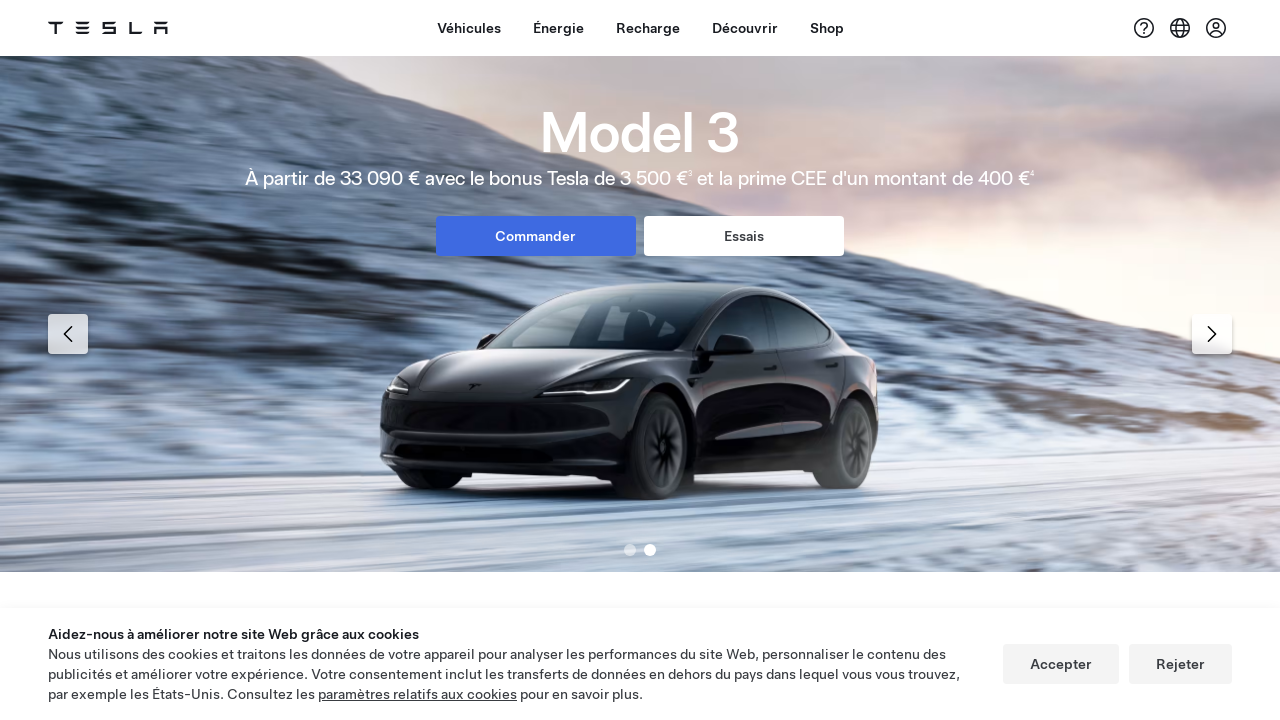